Tests user registration form by filling in personal details (first name, last name), credentials (email/username, password), and submitting the form

Starting URL: https://vins-udemy.s3.amazonaws.com/docker/docker-book-flight.html

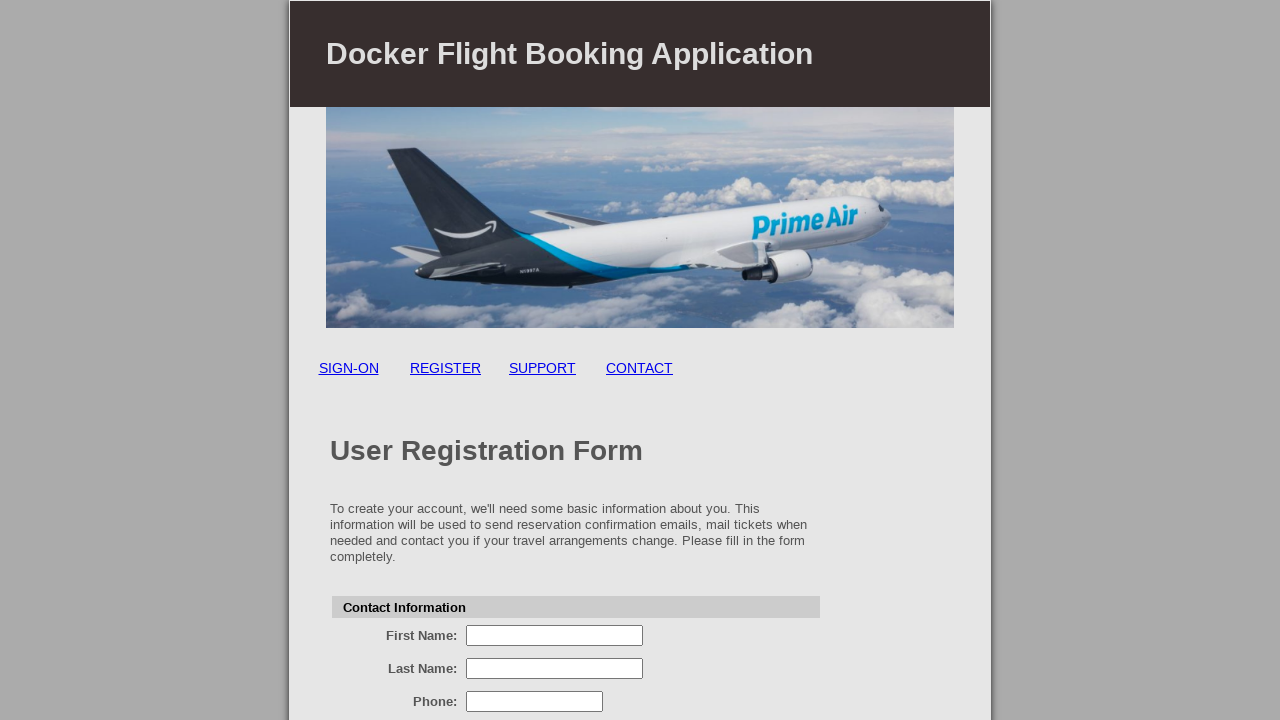

Registration form loaded and first name field is visible
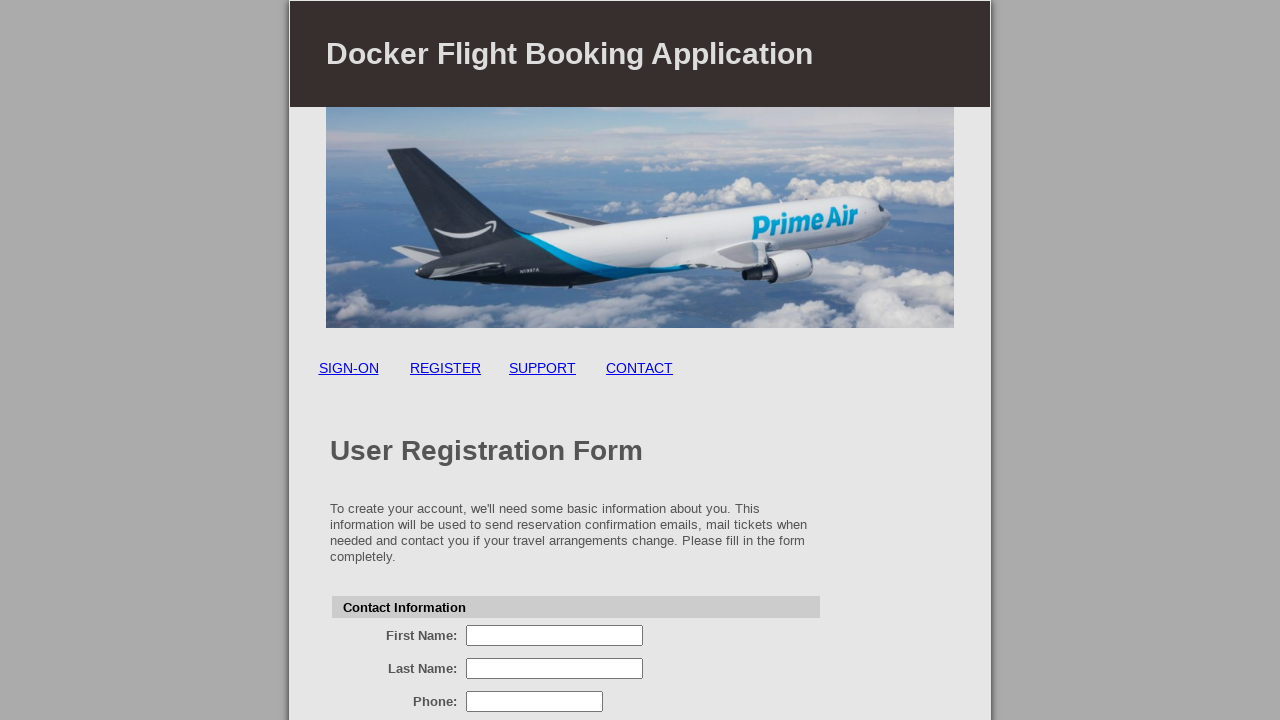

Filled first name field with 'John' on input[name='firstName']
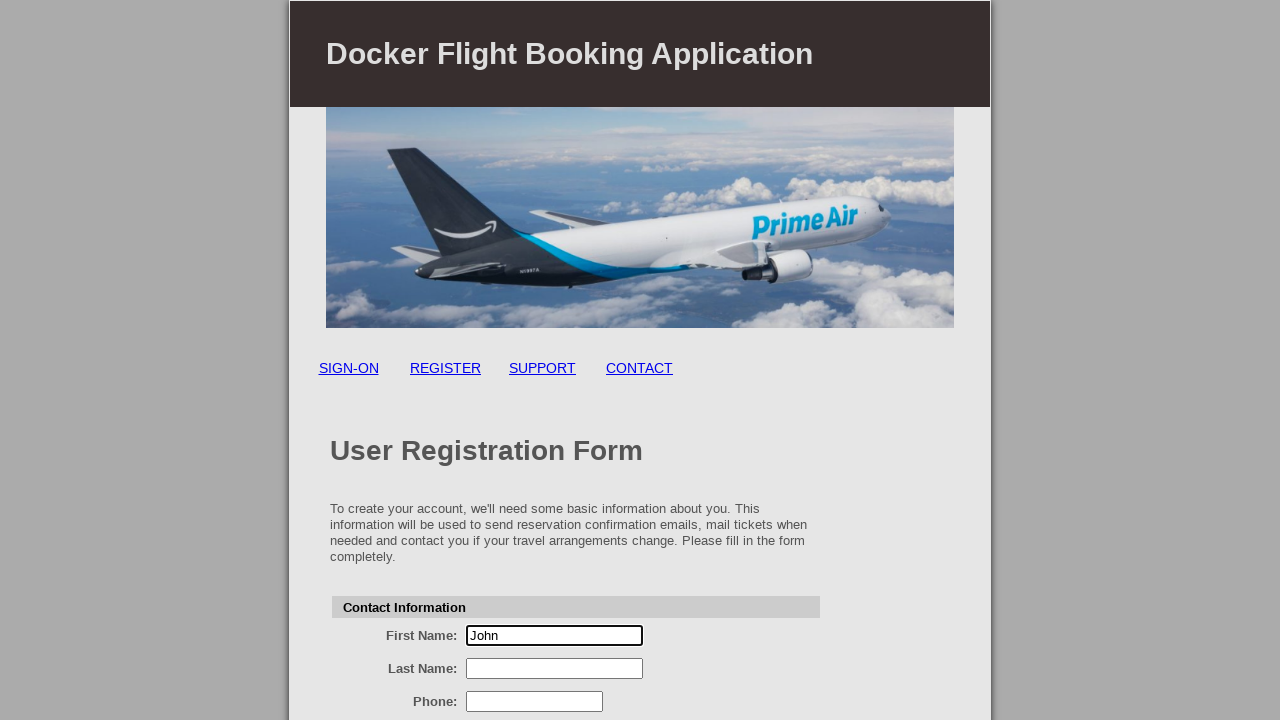

Filled last name field with 'Smith' on input[name='lastName']
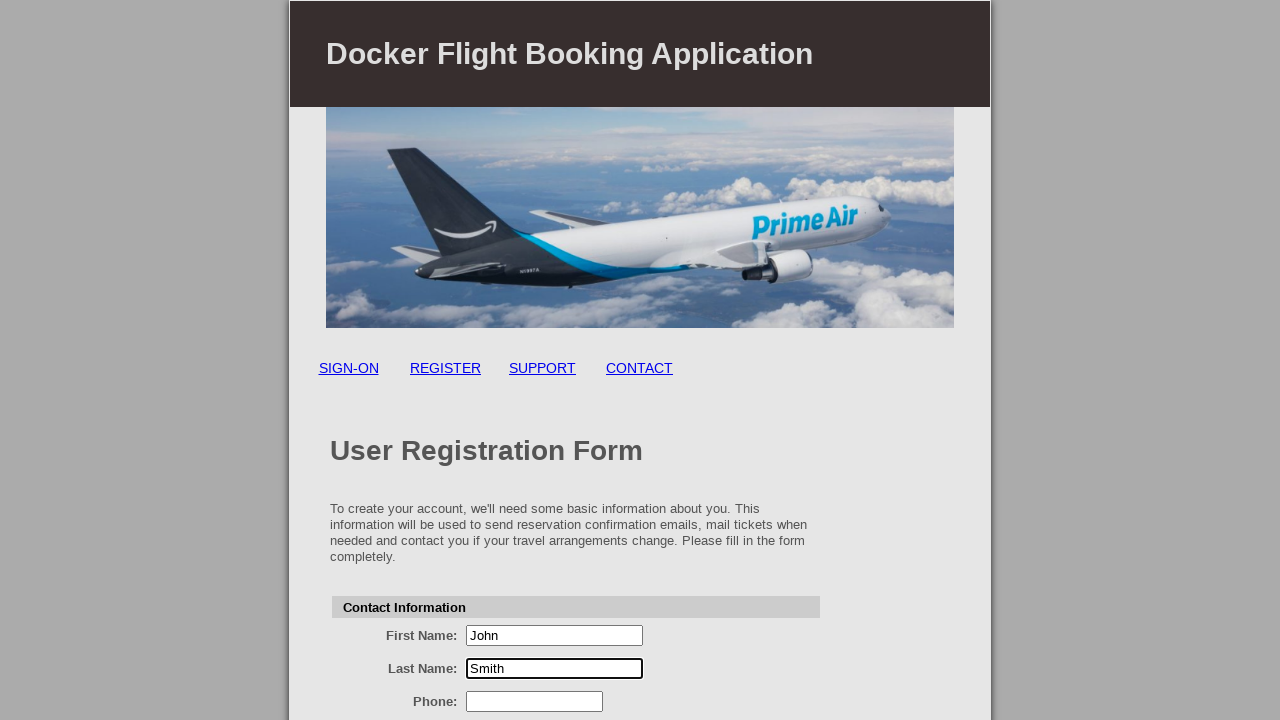

Filled email field with 'john.smith@example.com' on input[name='email']
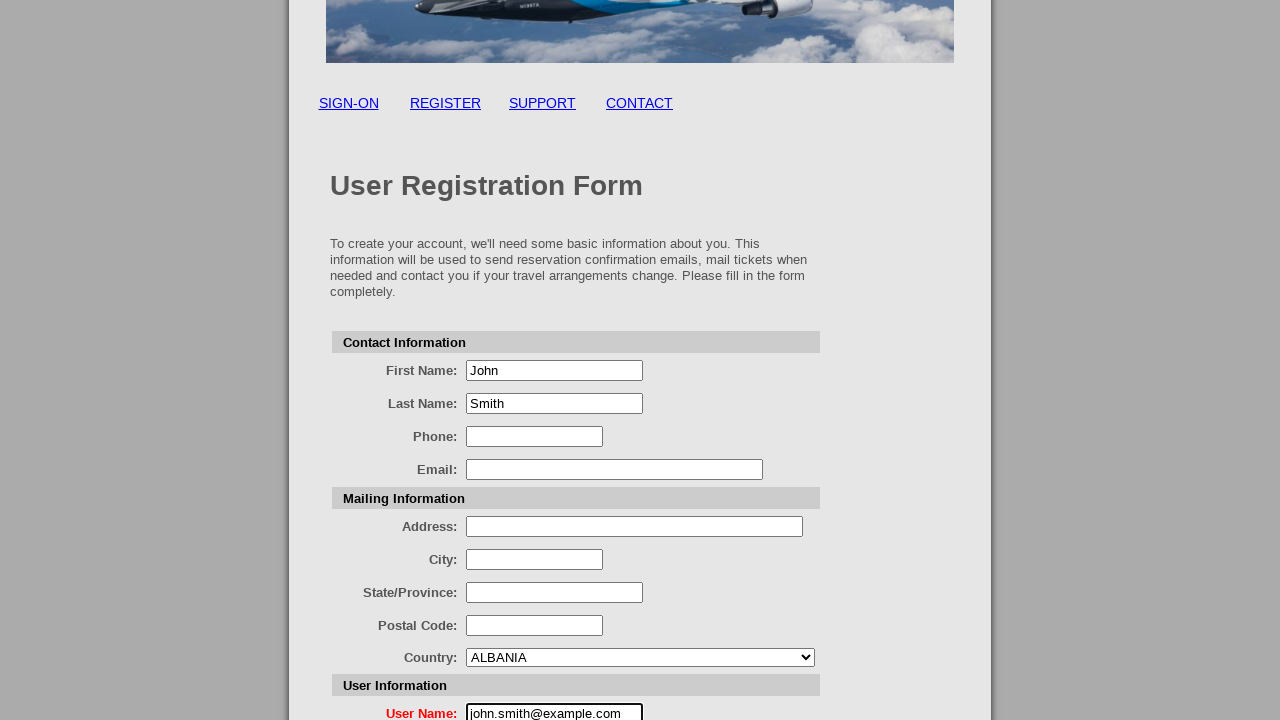

Filled password field with 'SecurePass123!' on input[name='password']
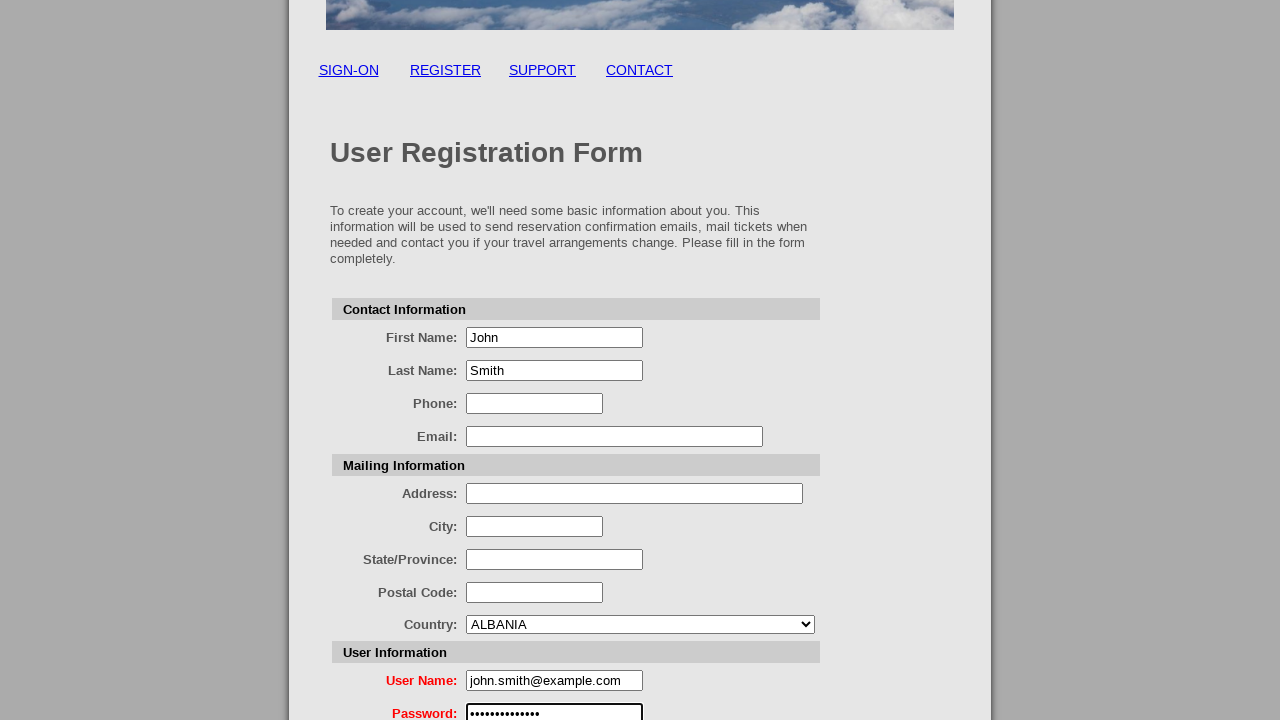

Filled confirm password field with 'SecurePass123!' on input[name='confirmPassword']
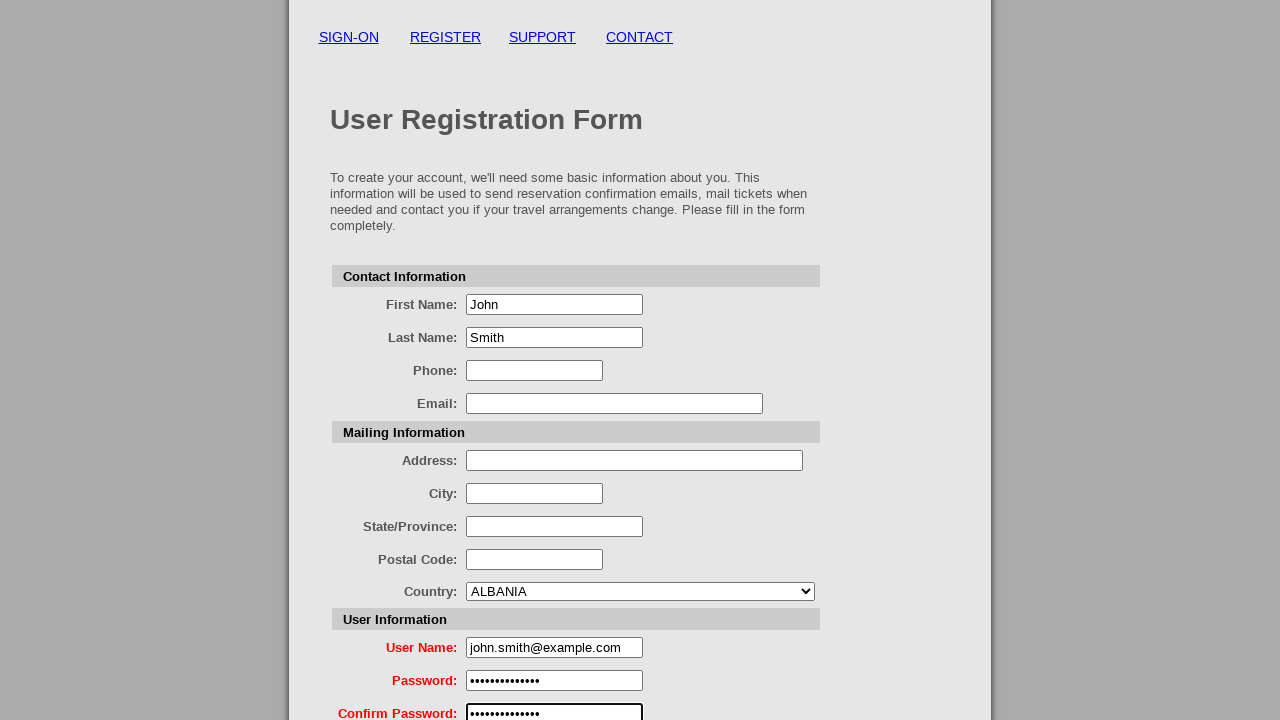

Clicked register button to submit the registration form at (580, 636) on input[name='register']
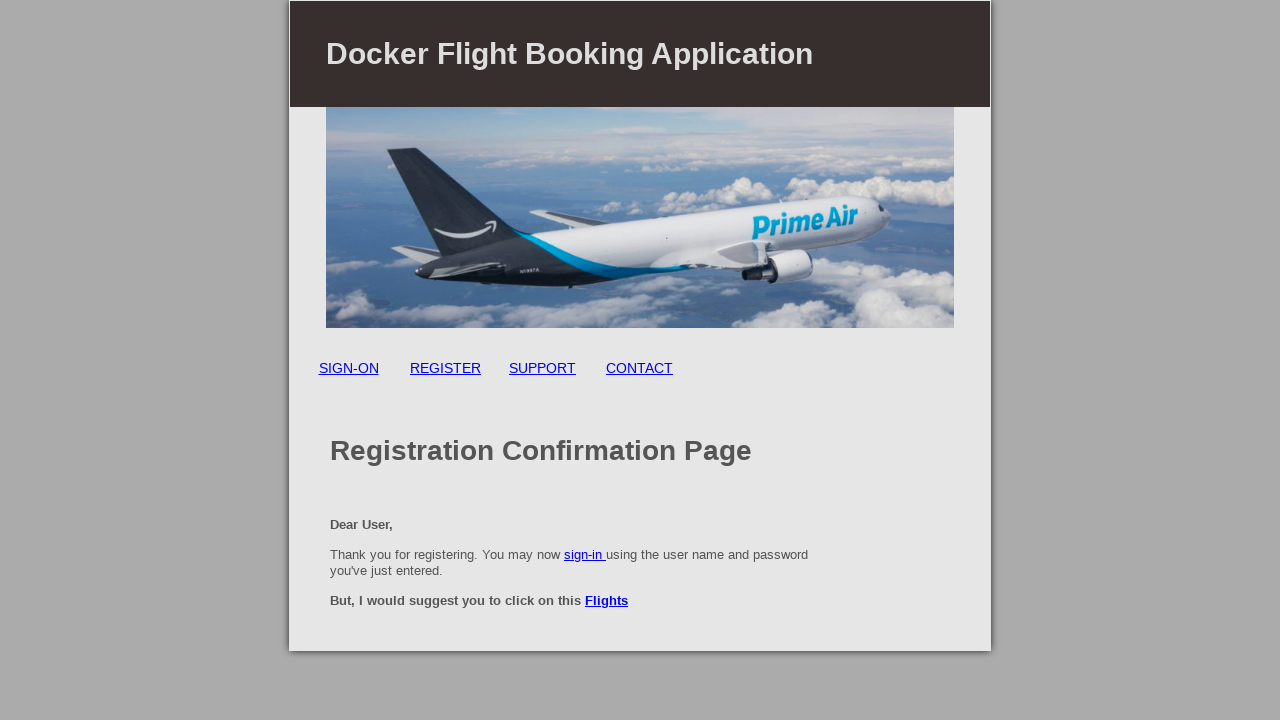

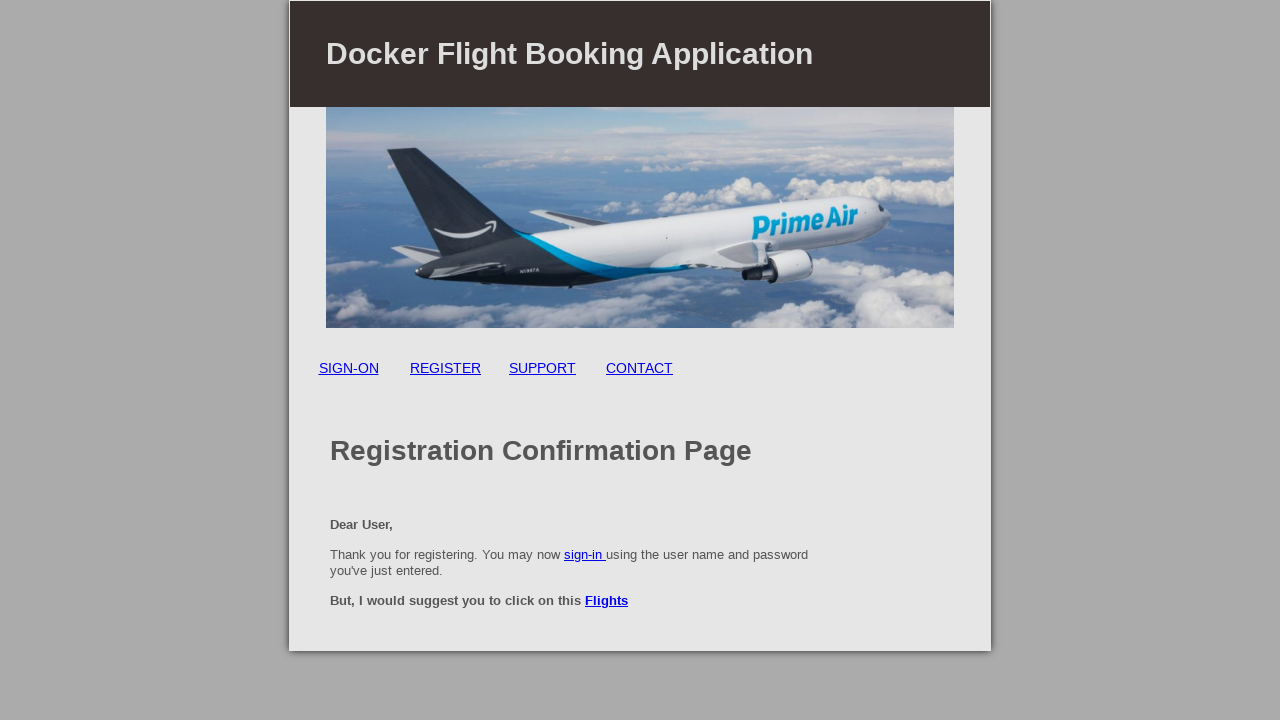